Tests adding a new record to a web table by clicking the add button, filling out a registration form with personal details (name, email, age, salary, department), and submitting the form.

Starting URL: https://demoqa.com/webtables

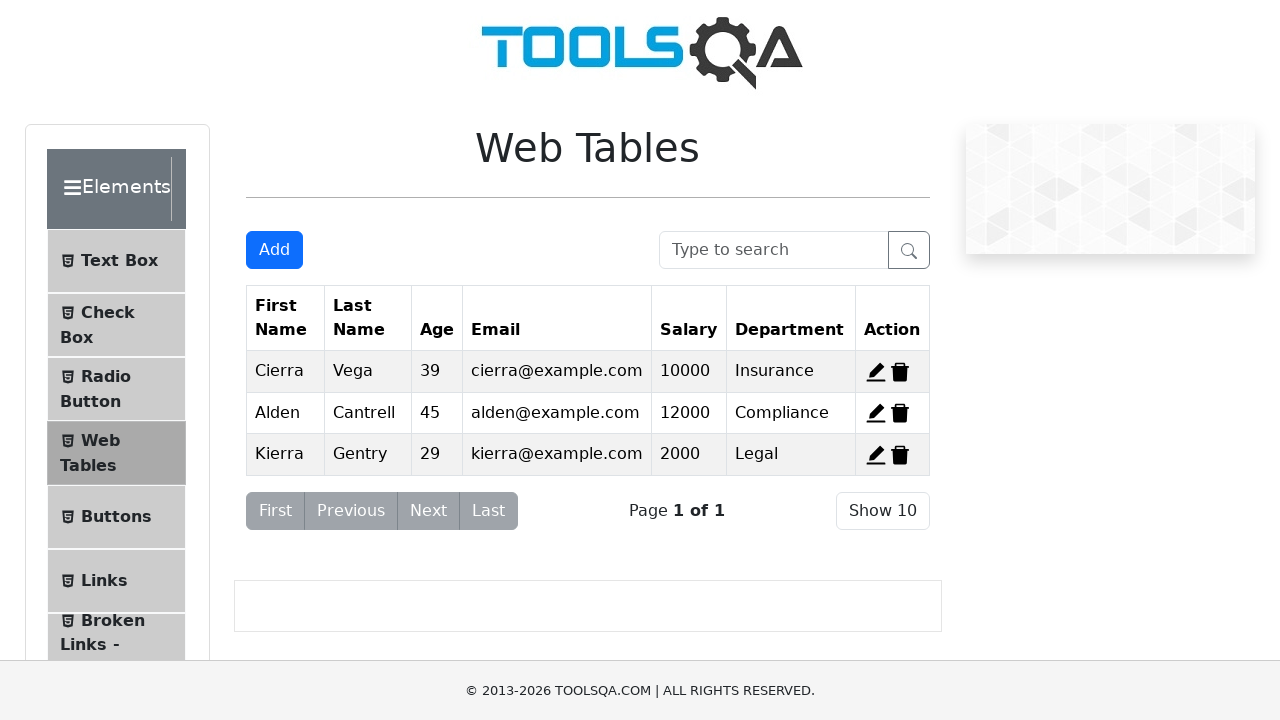

Clicked the Add New Record button at (274, 250) on #addNewRecordButton
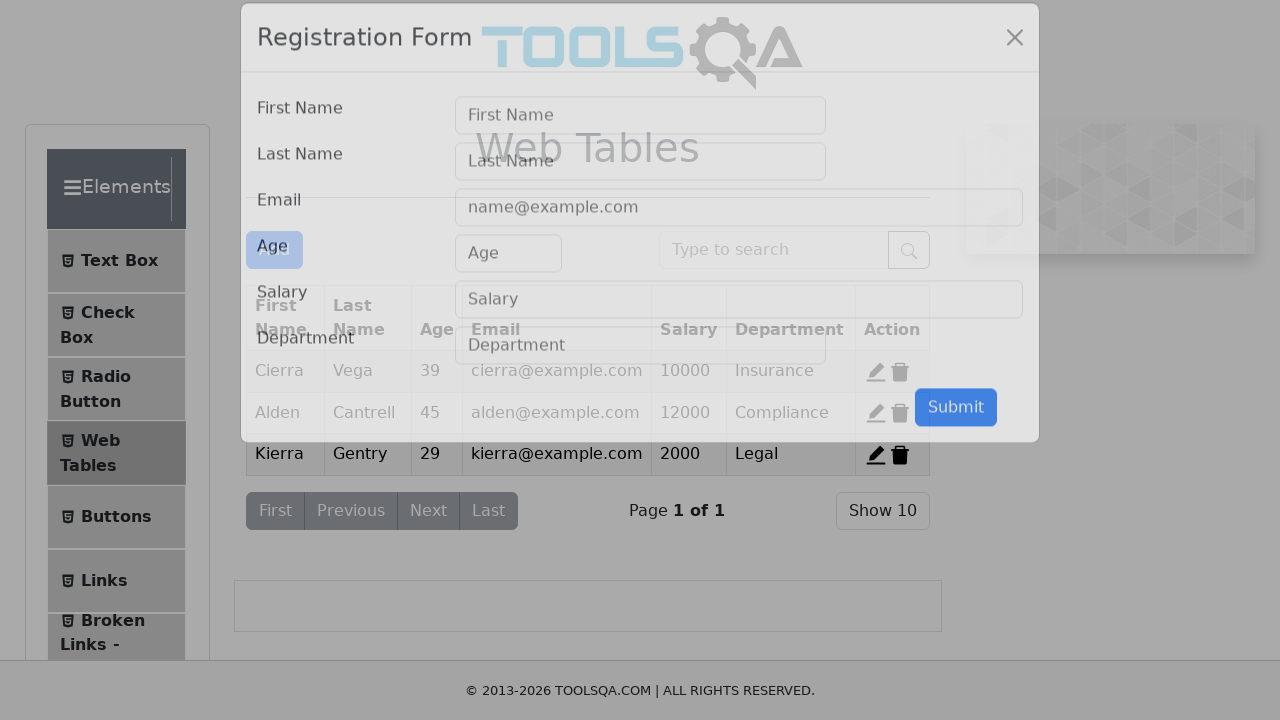

Registration form modal appeared
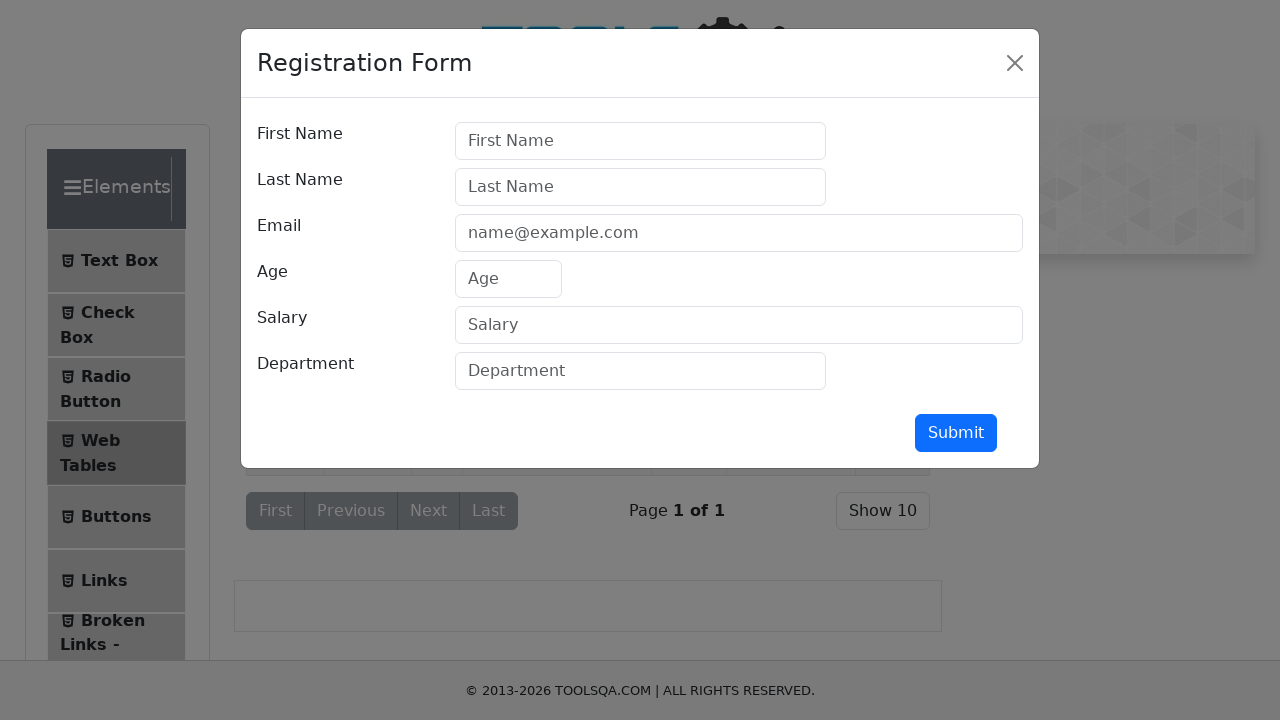

Filled first name field with 'Jhanvi' on #firstName
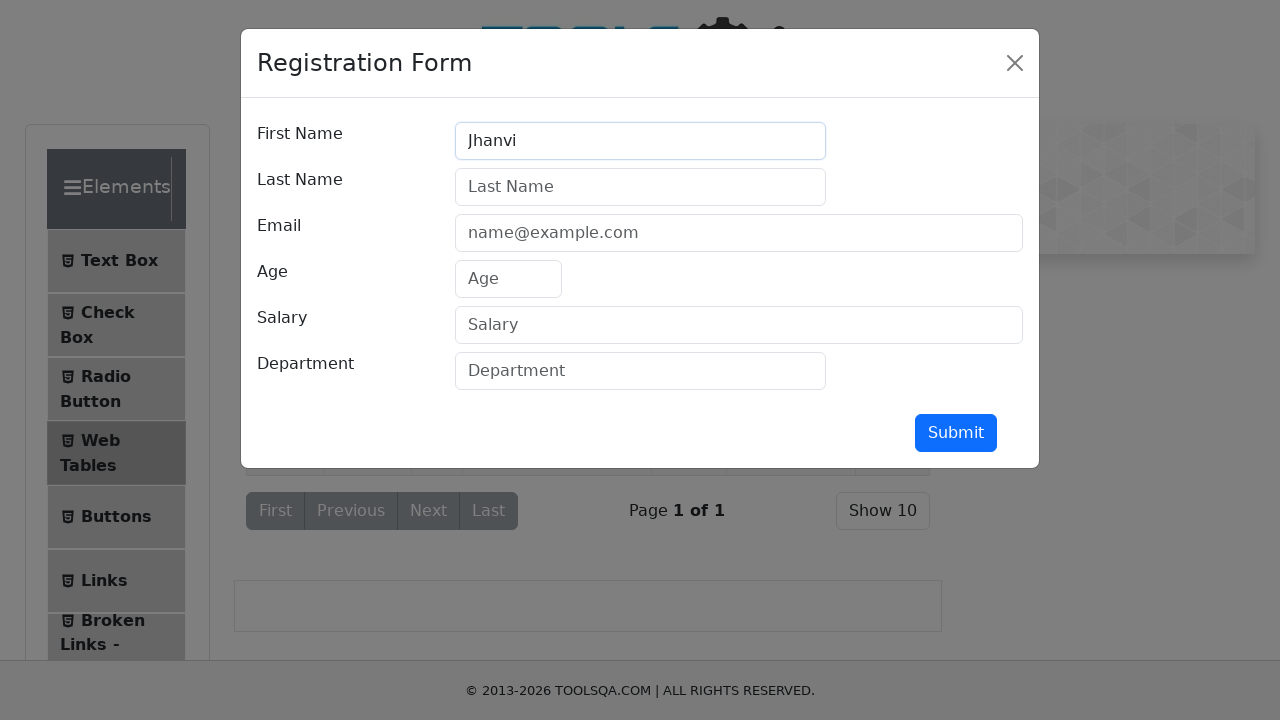

Filled last name field with 'Asodiya' on #lastName
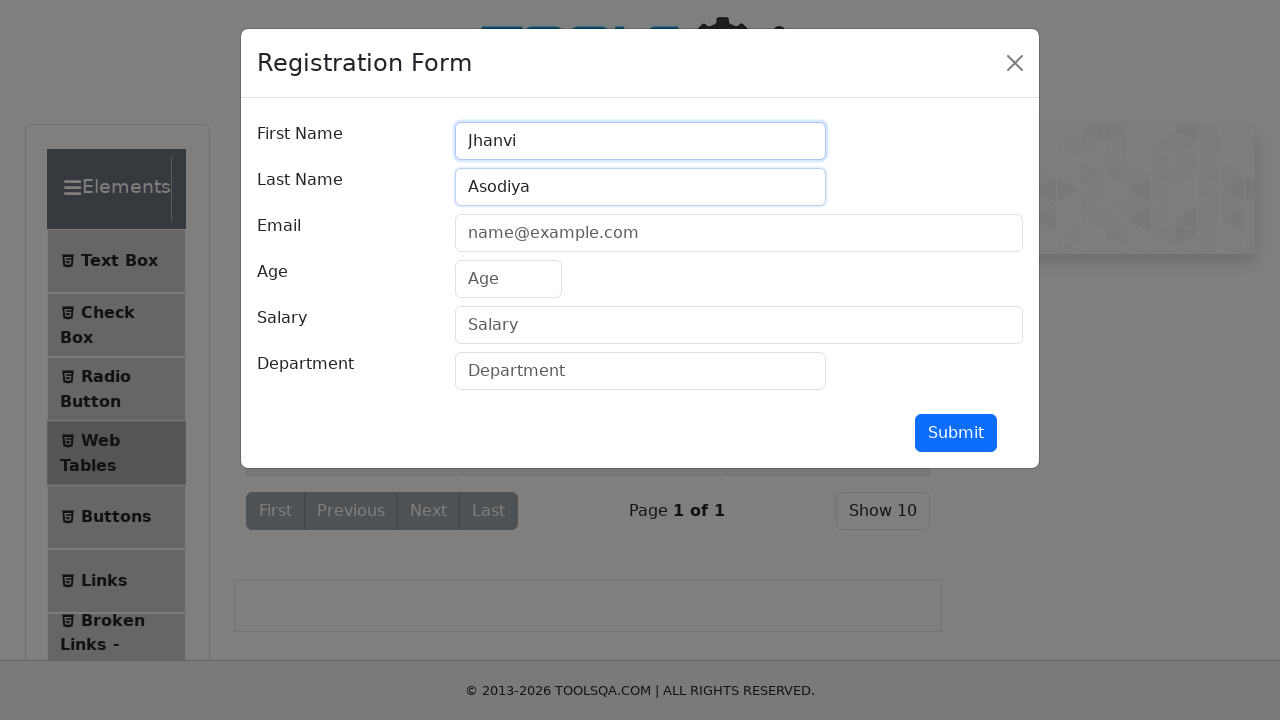

Filled email field with 'jhanvi@gmail.com' on #userEmail
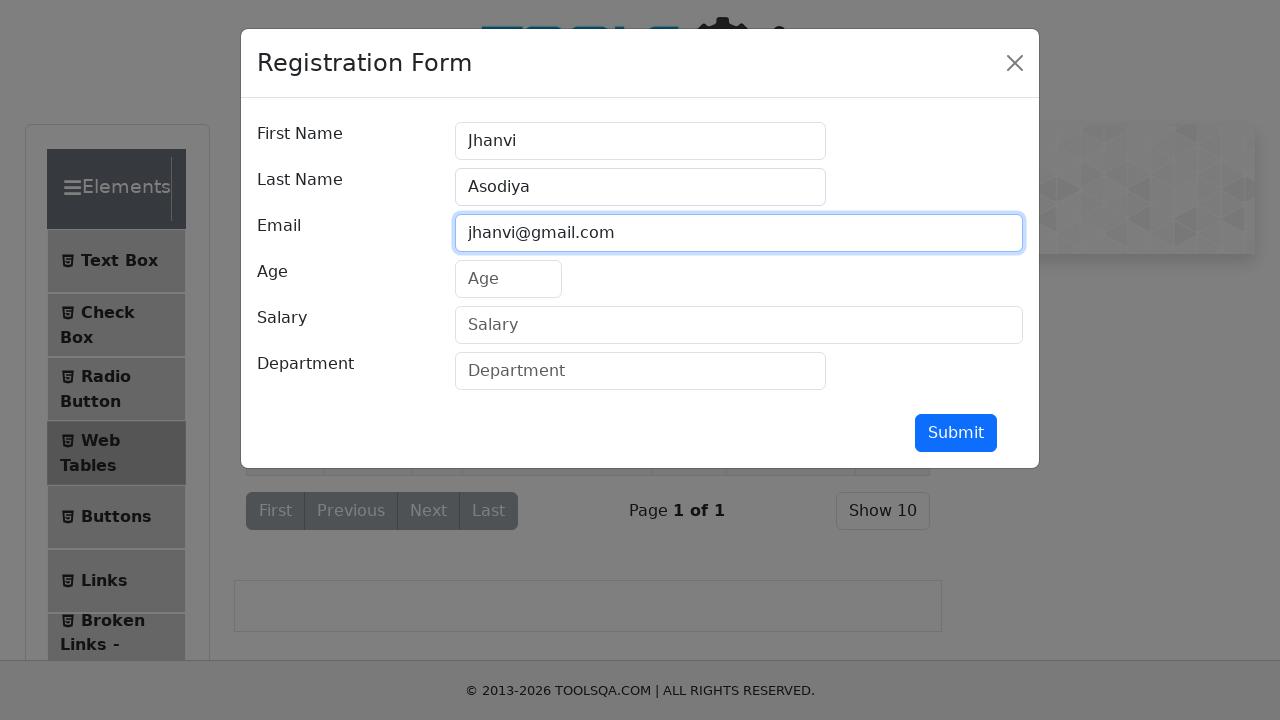

Filled age field with '20' on #age
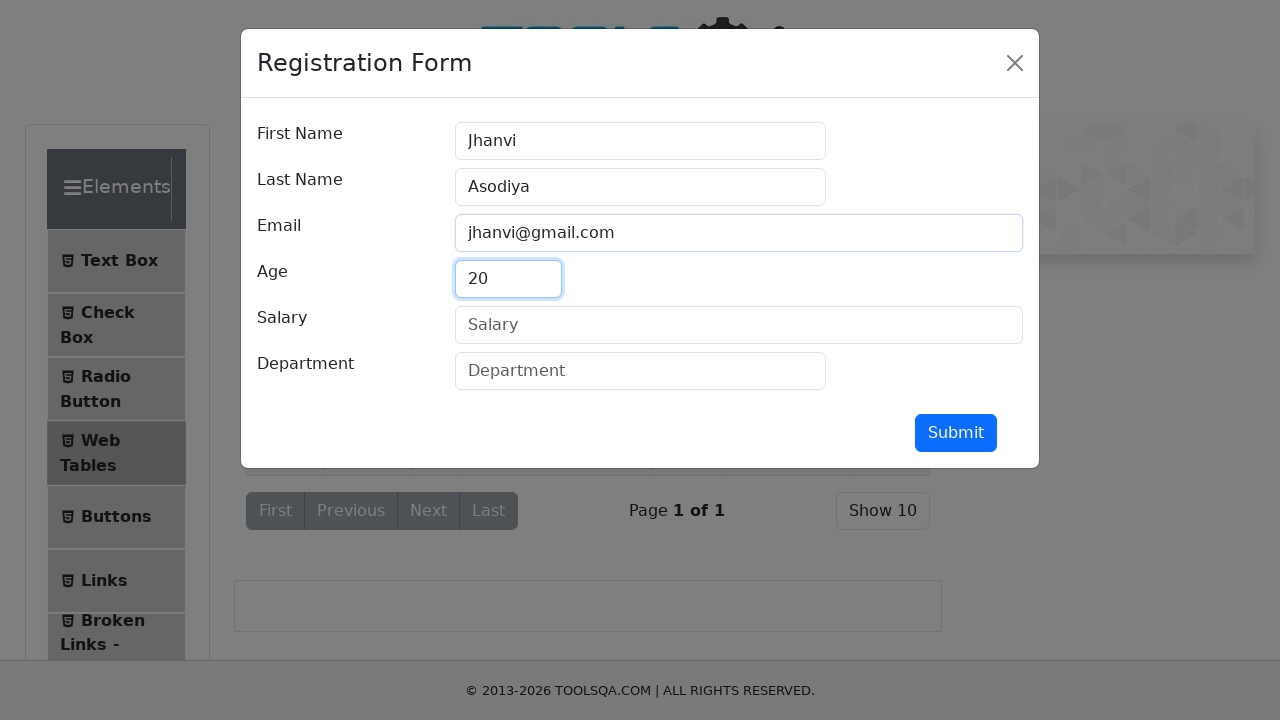

Filled salary field with '50000' on #salary
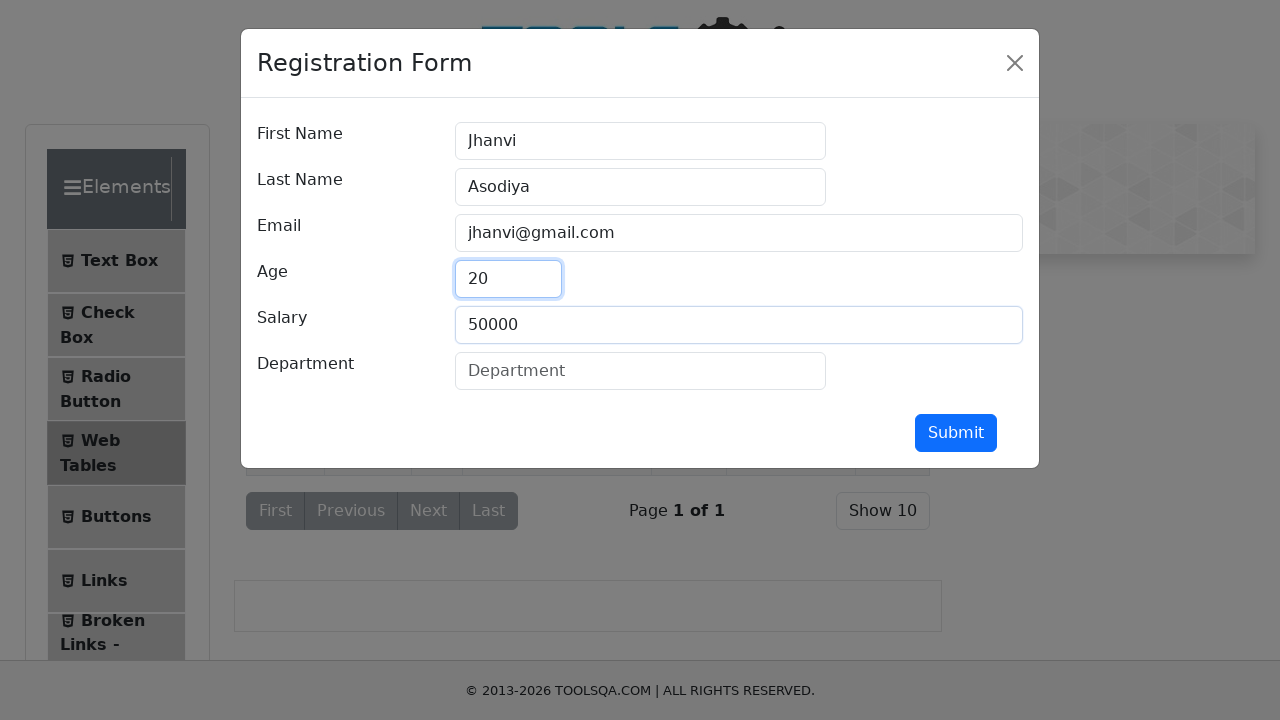

Filled department field with 'QA' on #department
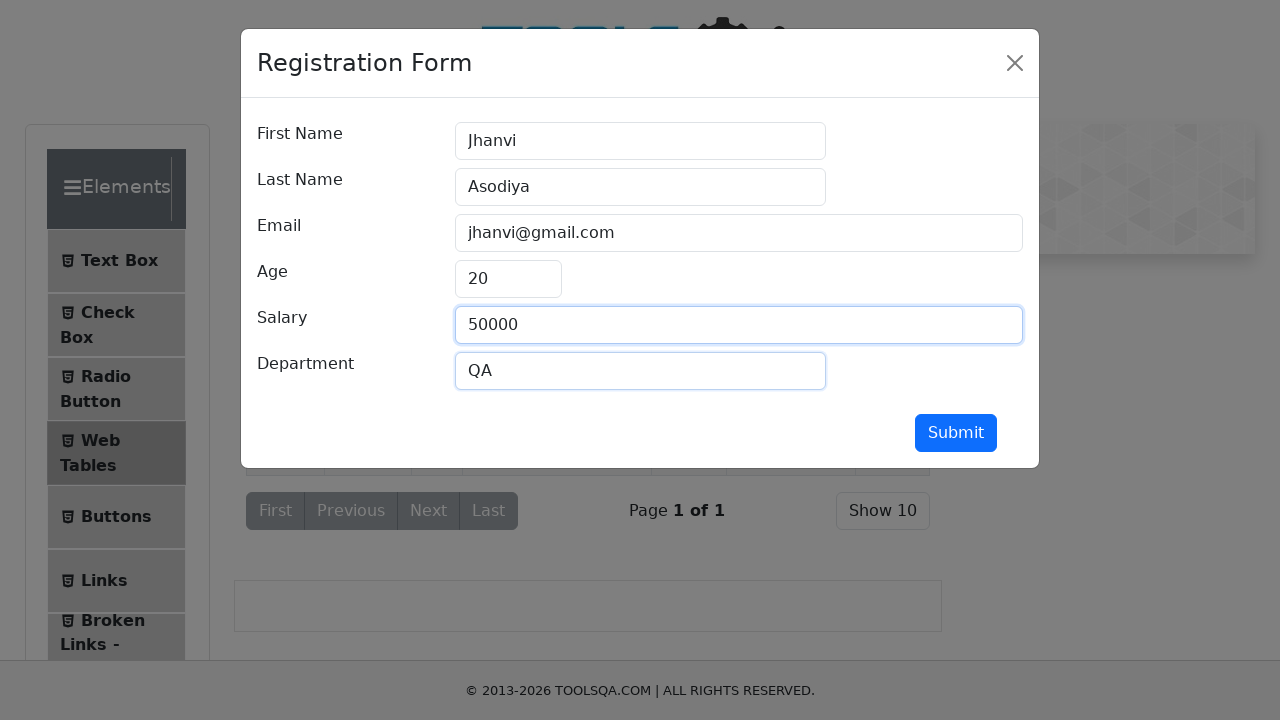

Clicked submit button to register the new record at (956, 433) on #submit
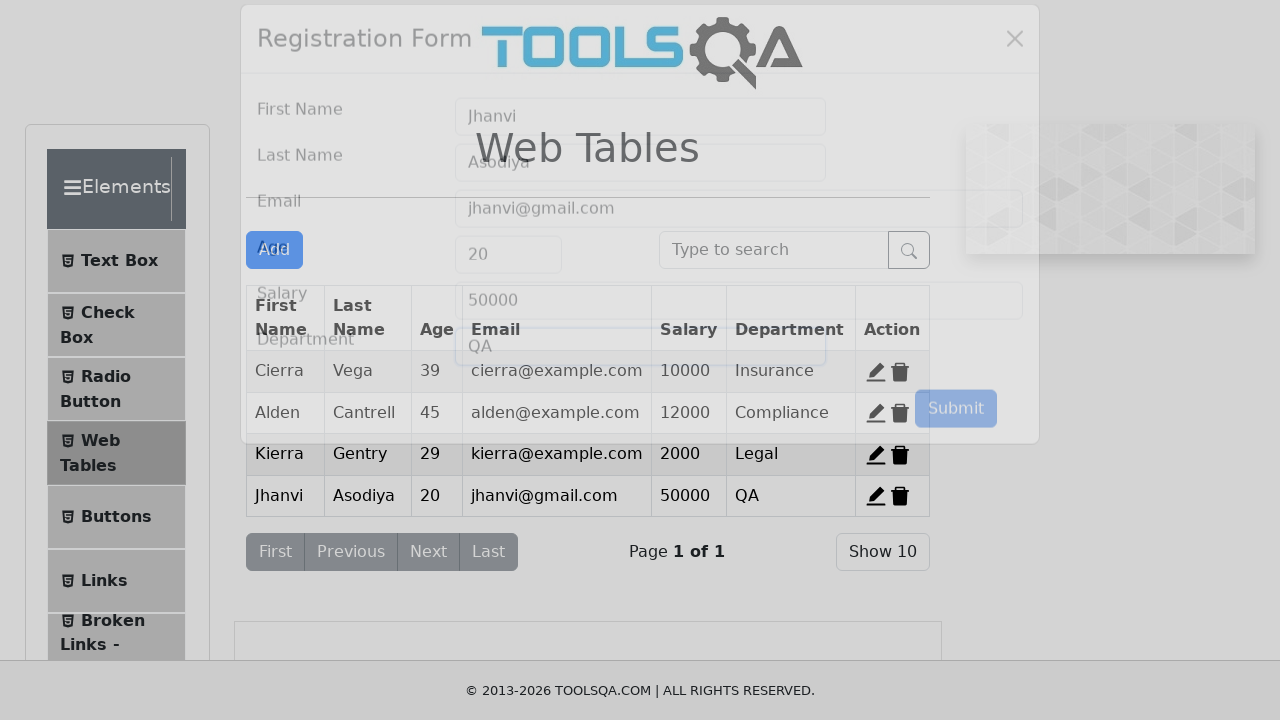

Form closed and web table updated with new record
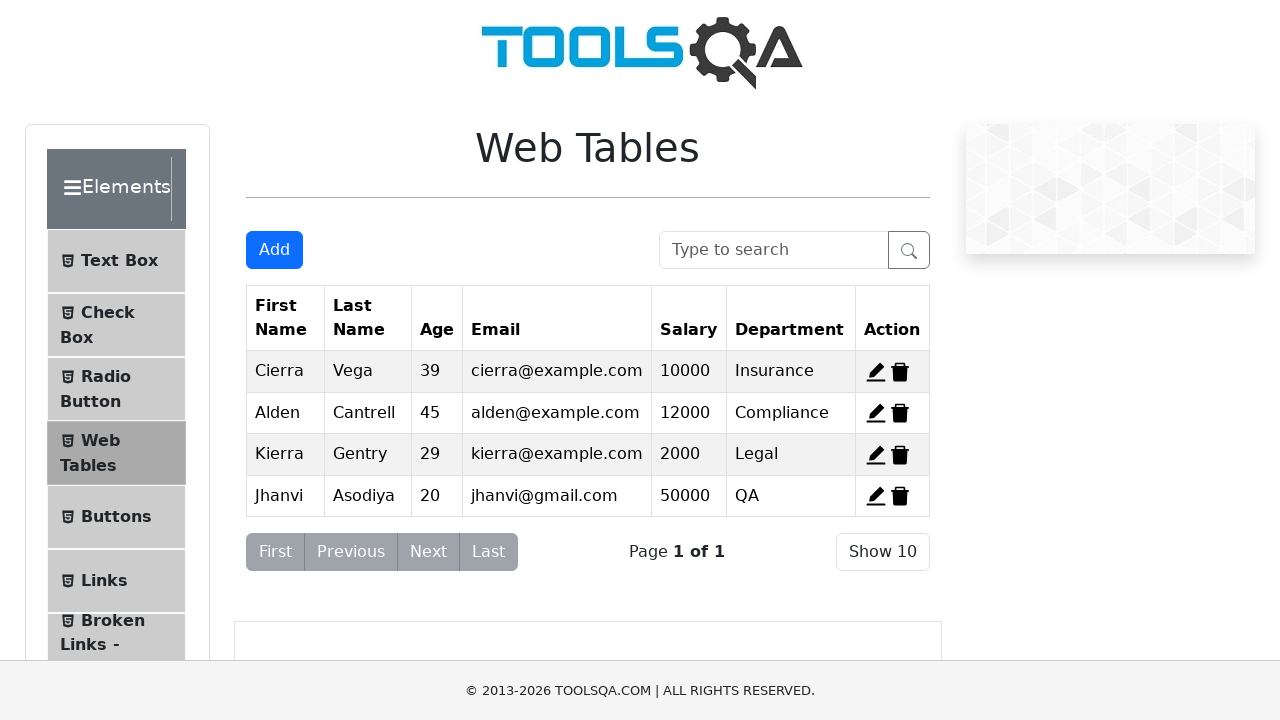

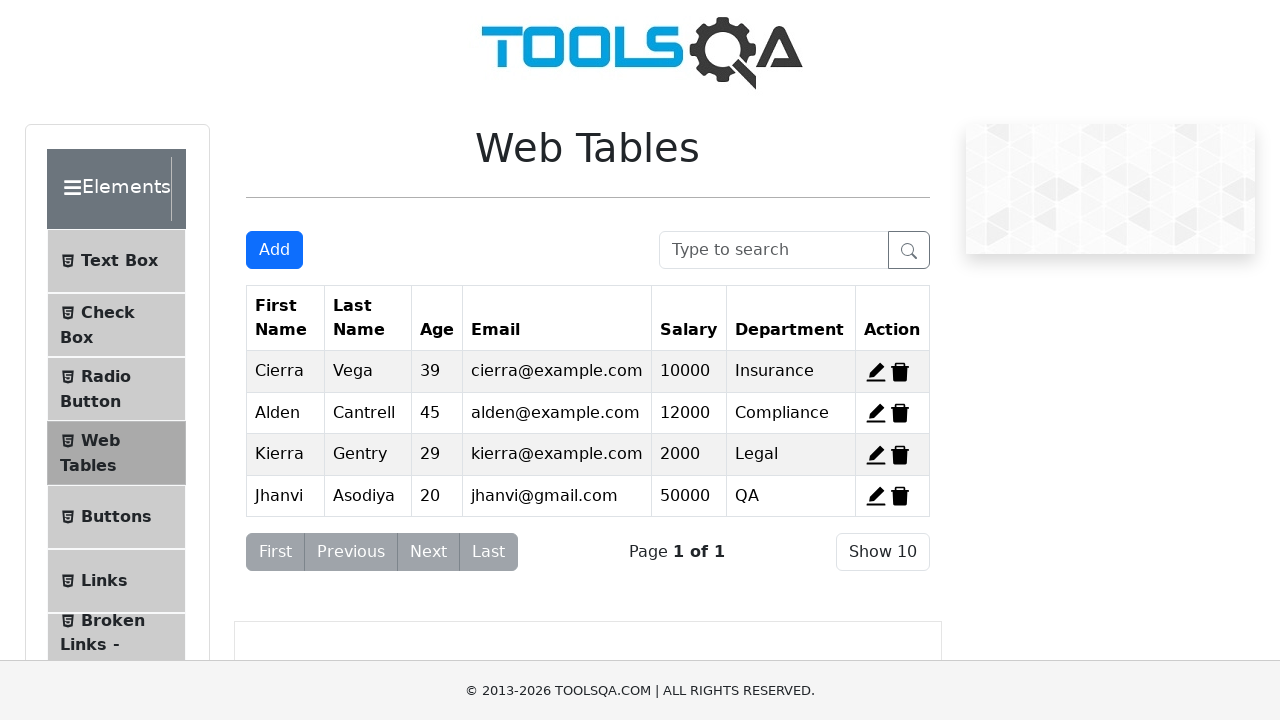